Tests that the page loads without any JavaScript console errors.

Starting URL: https://local.dev.rafflewinnerpicker.com

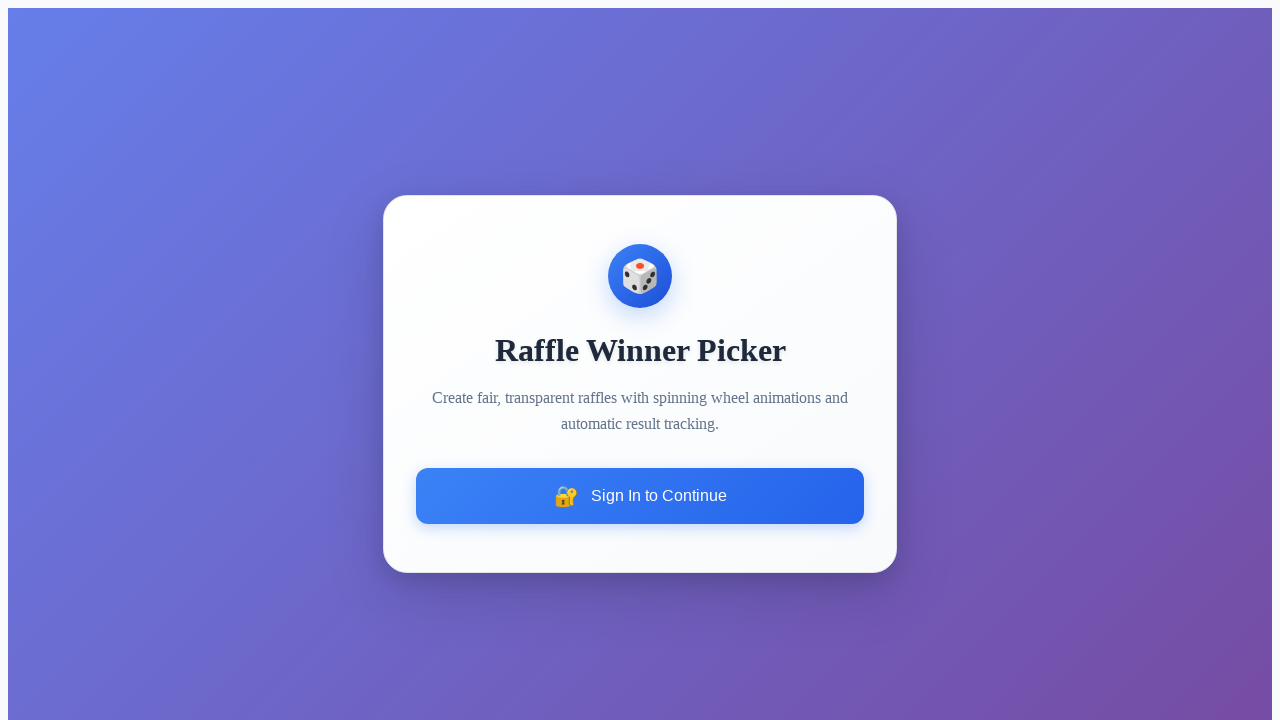

Set up JavaScript error handler
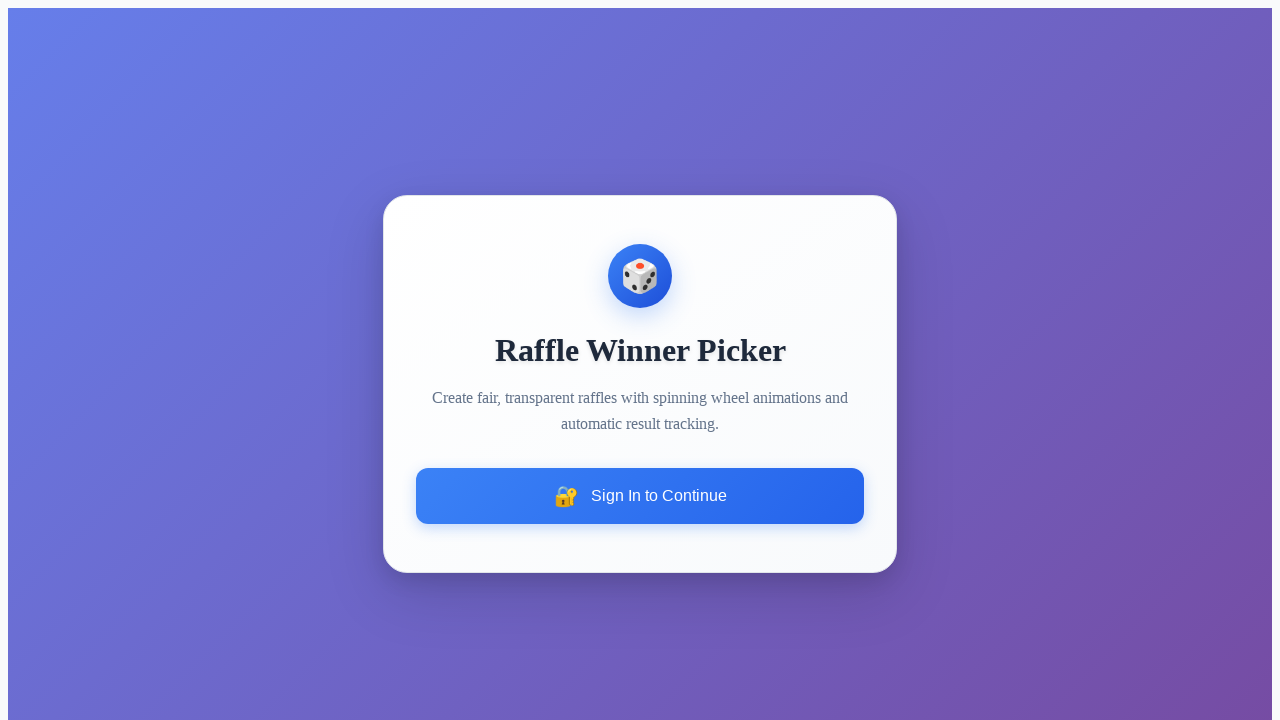

Reloaded the page to capture errors from fresh load
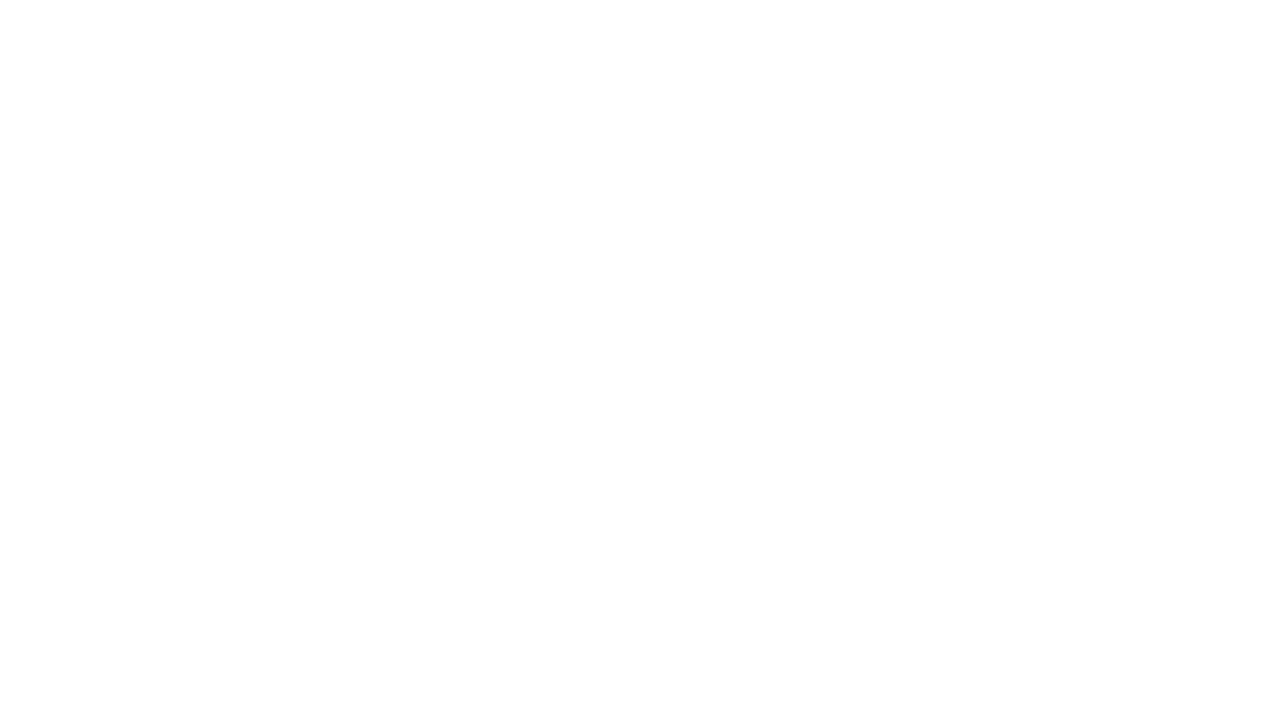

Waited for network to be idle
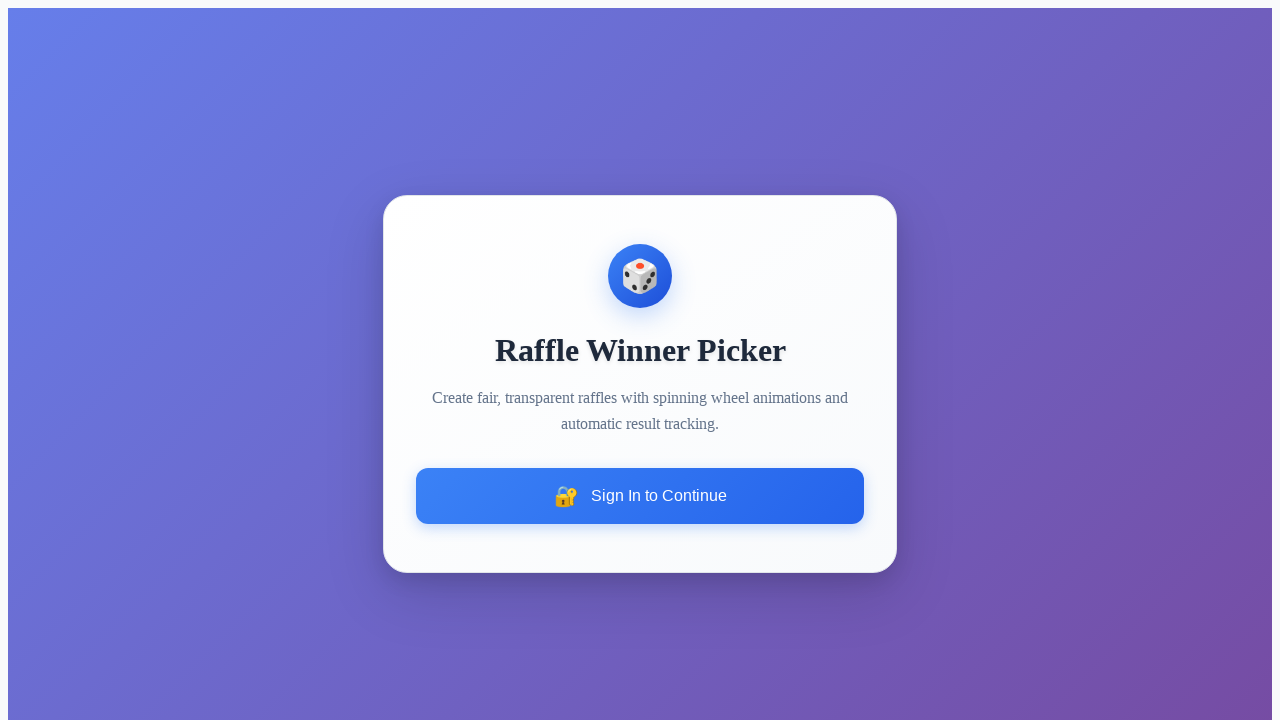

Verified no JavaScript console errors were detected
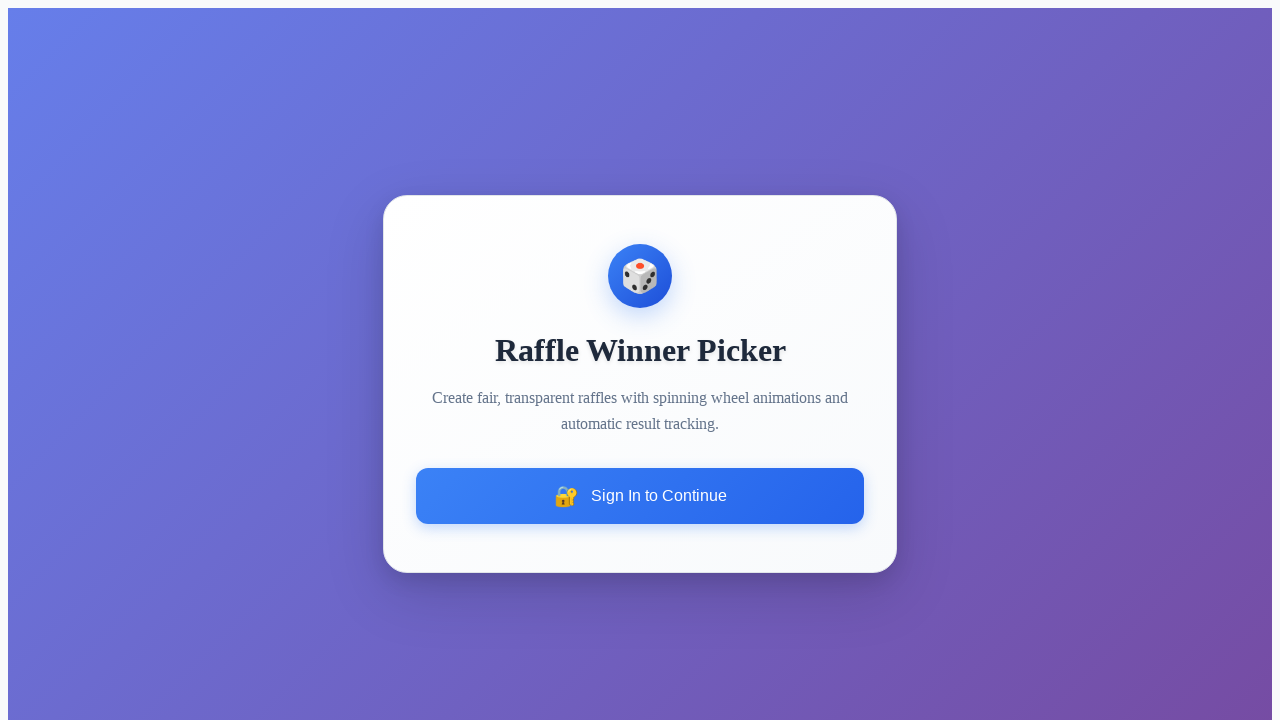

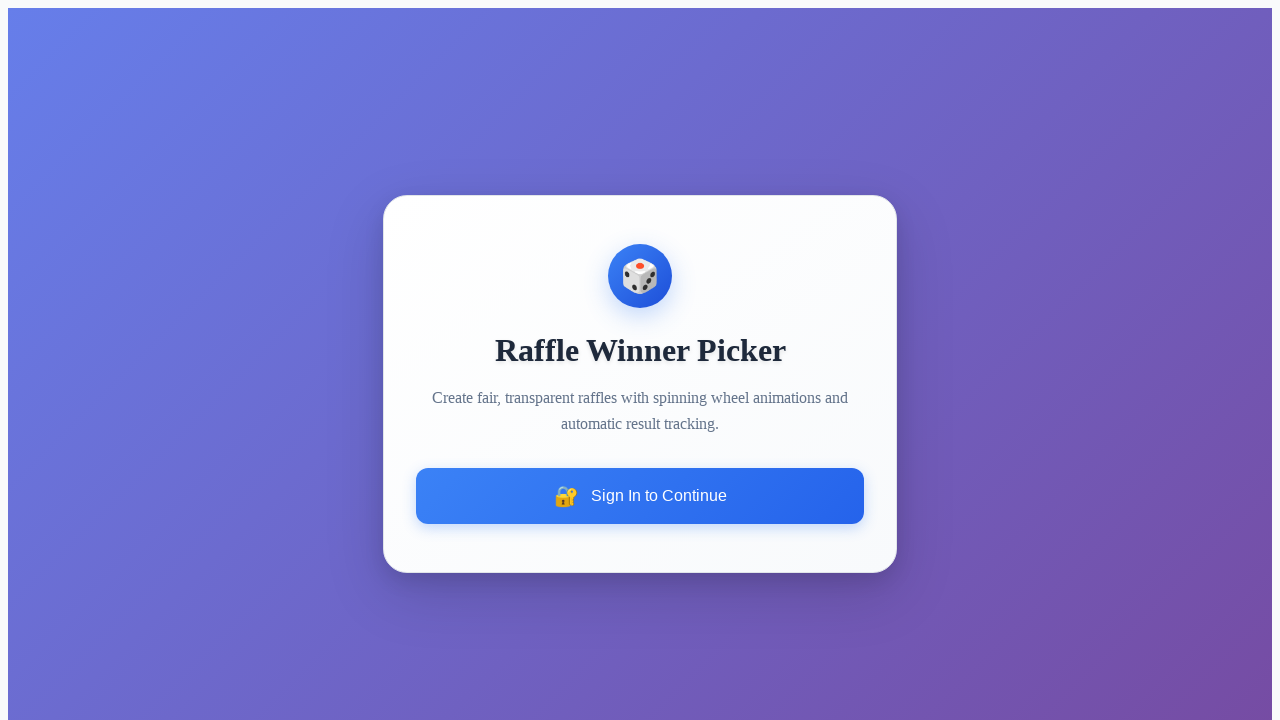